Tests form input, JavaScript execution, clicking elements via JS, and scrolling to bottom of page on an Angular practice site

Starting URL: https://rahulshettyacademy.com/angularpractice/

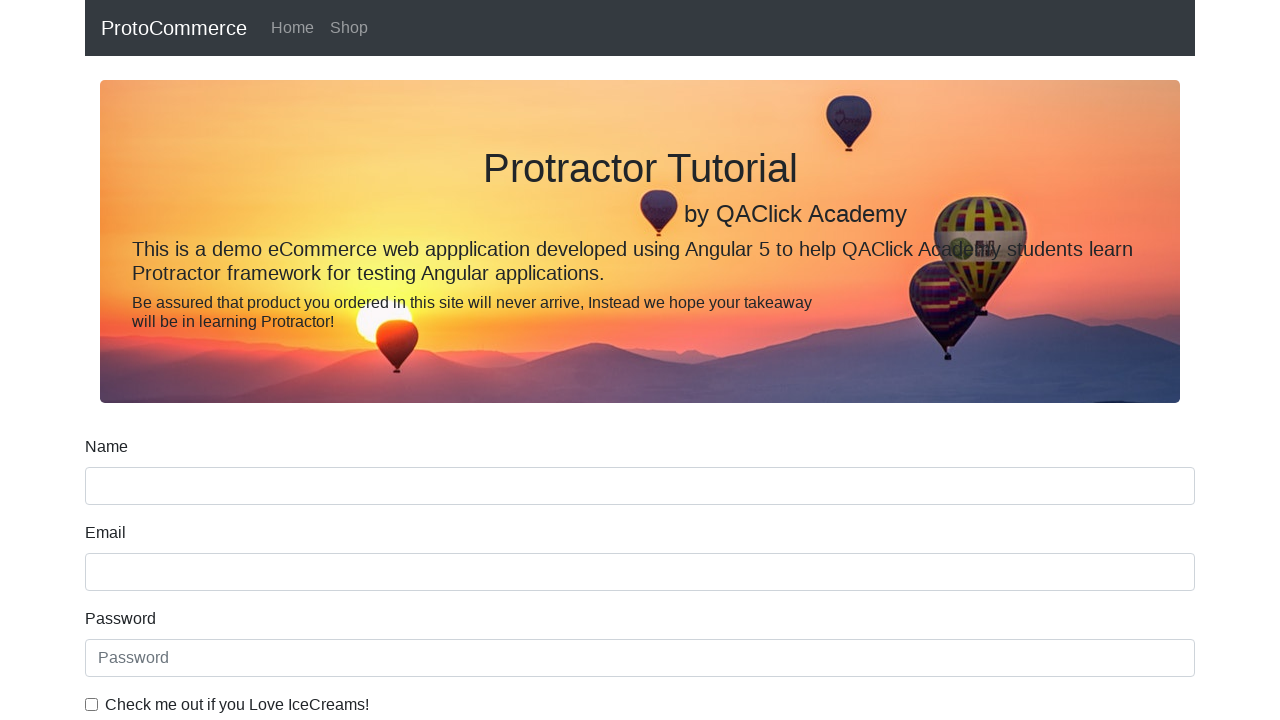

Filled name input field with 'hello' on input[name='name']
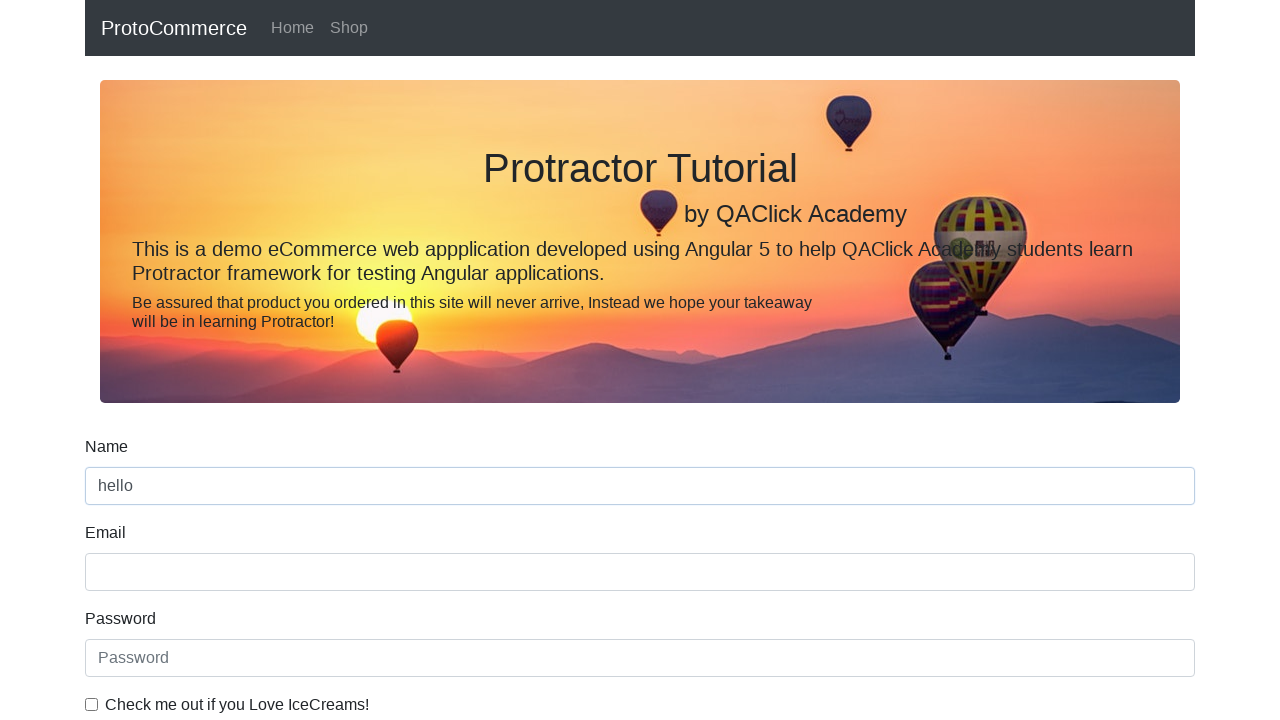

Retrieved name field value via JavaScript: hello
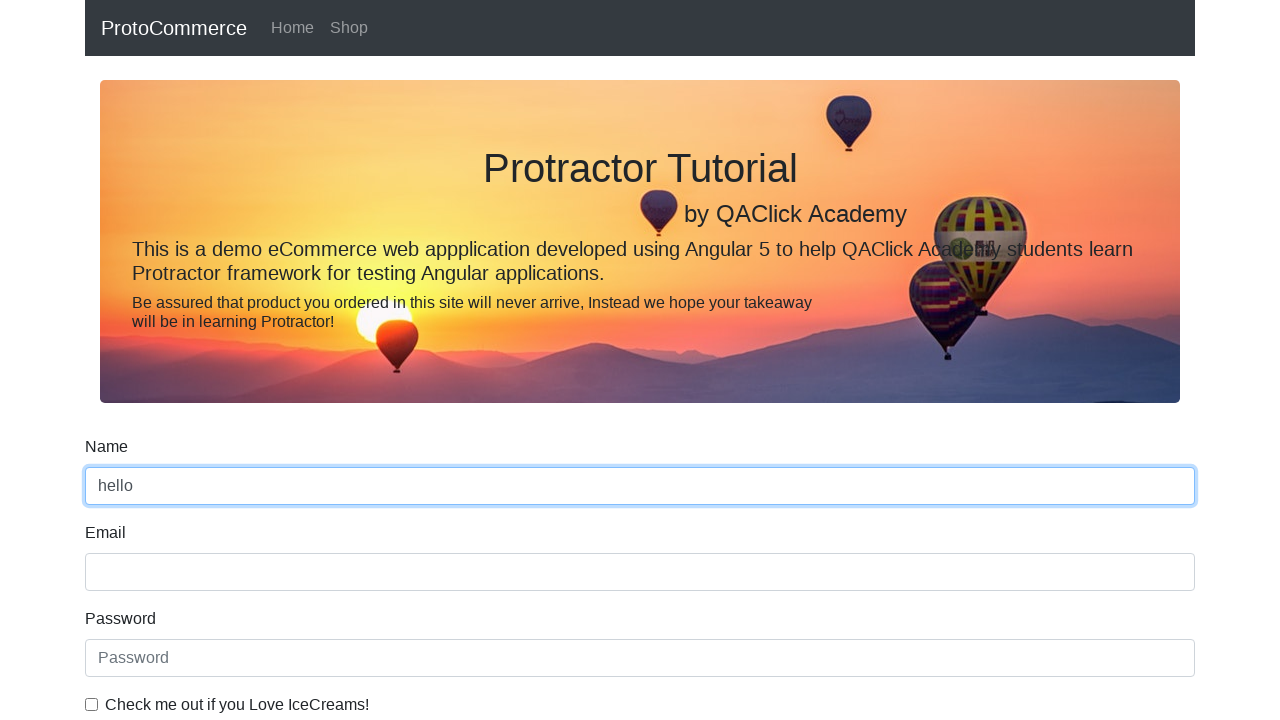

Clicked shop link using JavaScript executor
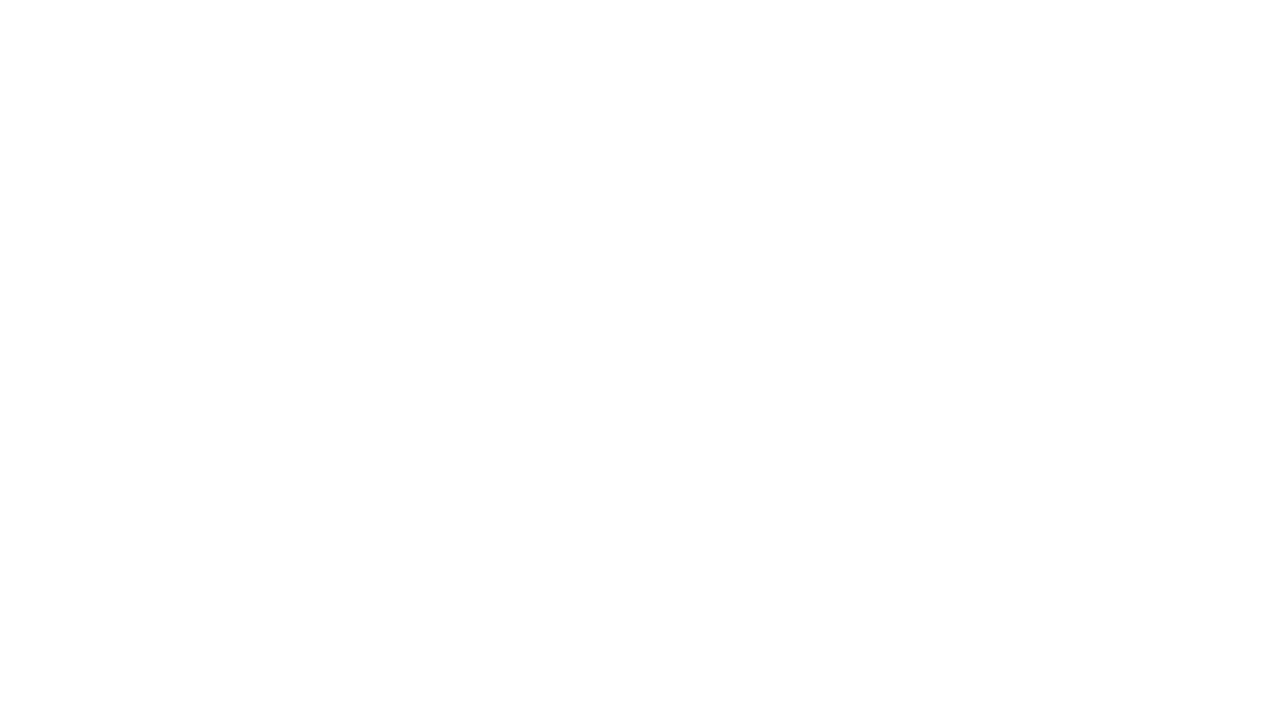

Scrolled to bottom of page
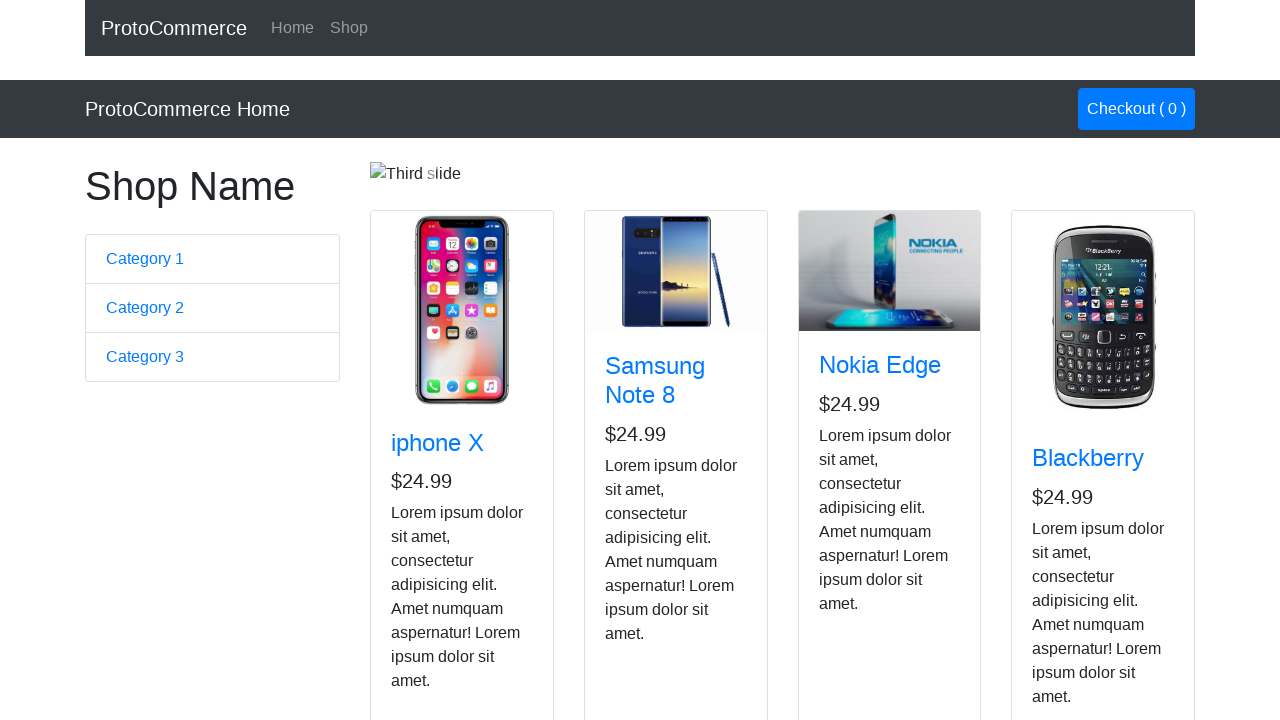

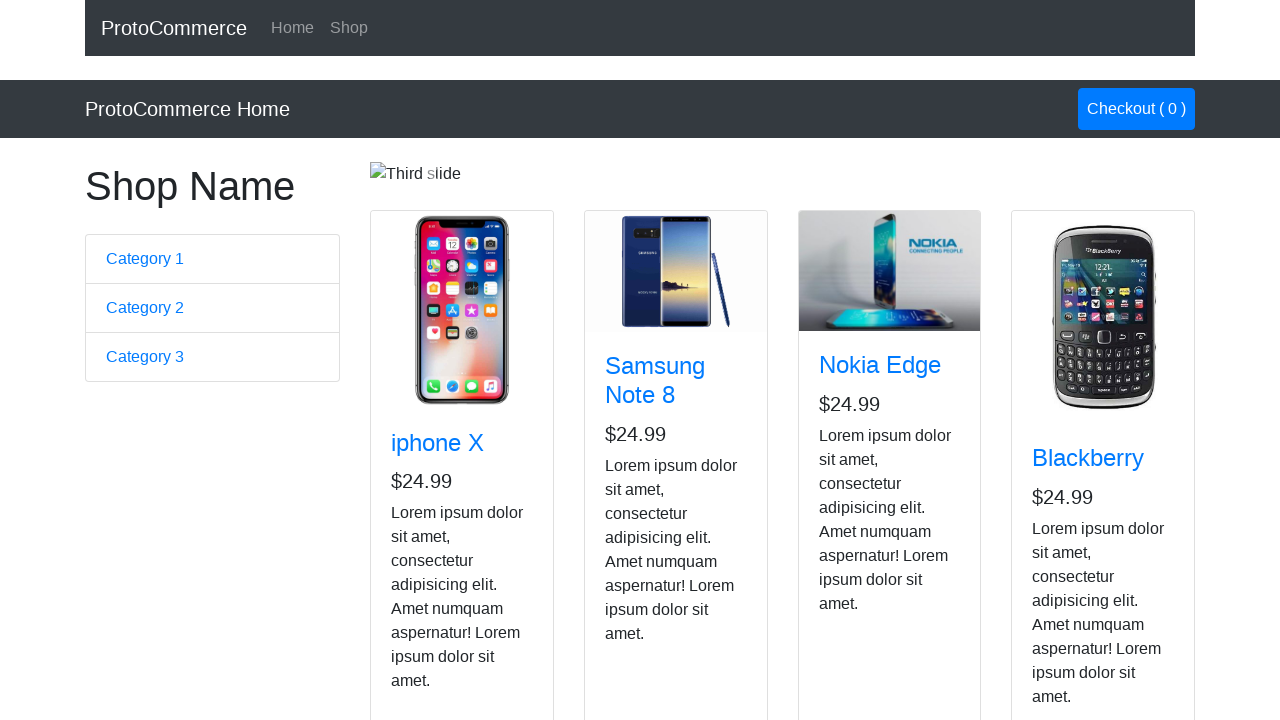